Tests a calculator demo application by entering two numbers (6 and 3), selecting an operator (subtraction based on option[2]), and clicking the calculate button to perform the operation.

Starting URL: http://juliemr.github.io/protractor-demo

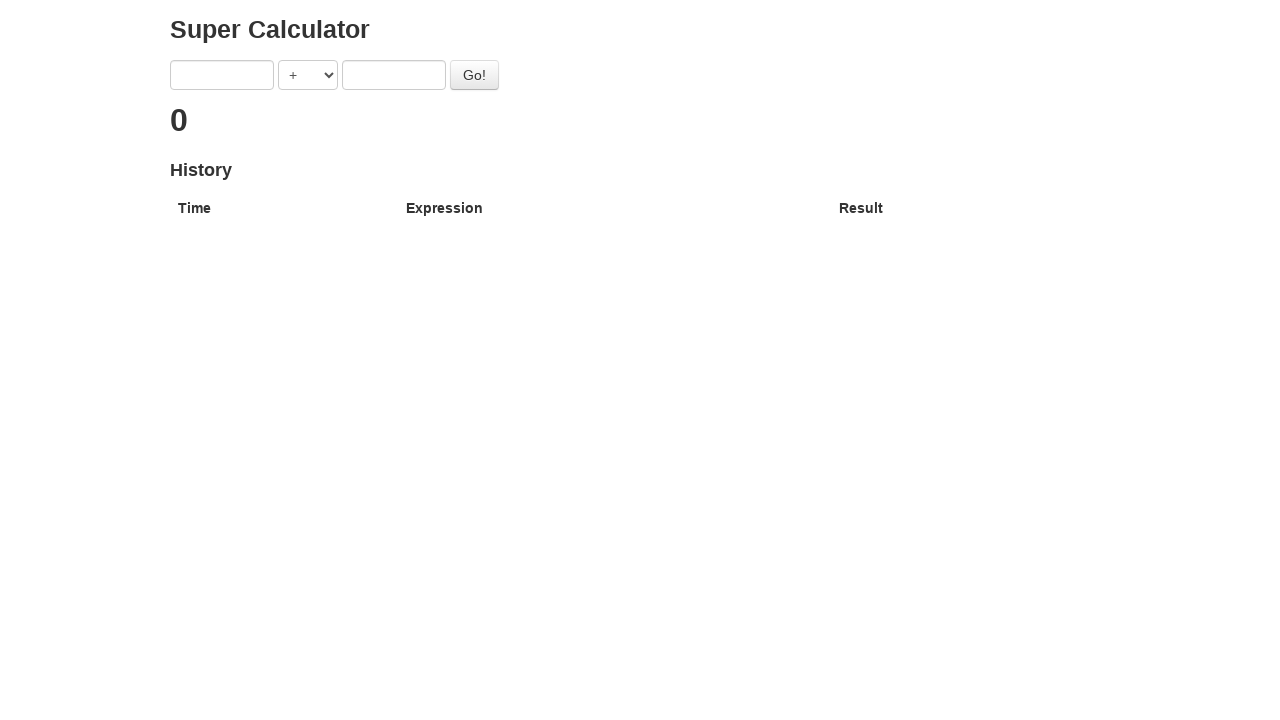

Entered first number (6) into the calculator on input[ng-model='first']
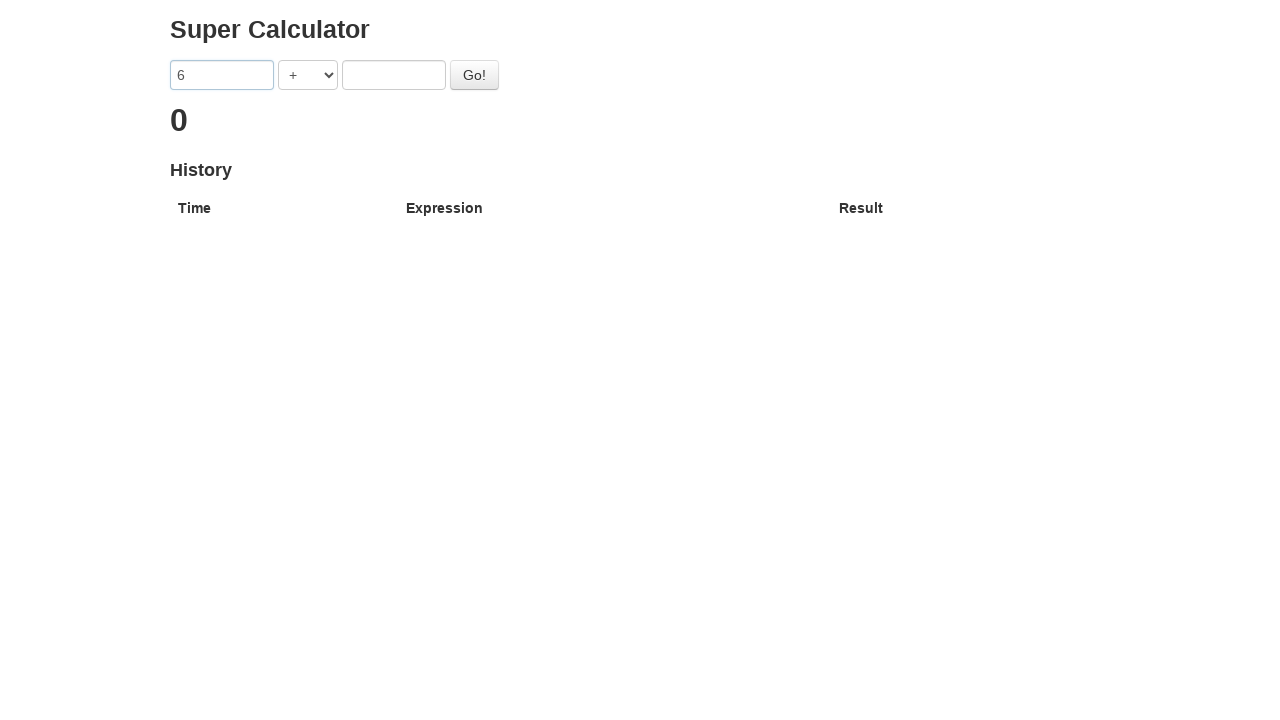

Selected subtraction operator from dropdown on select[ng-model='operator']
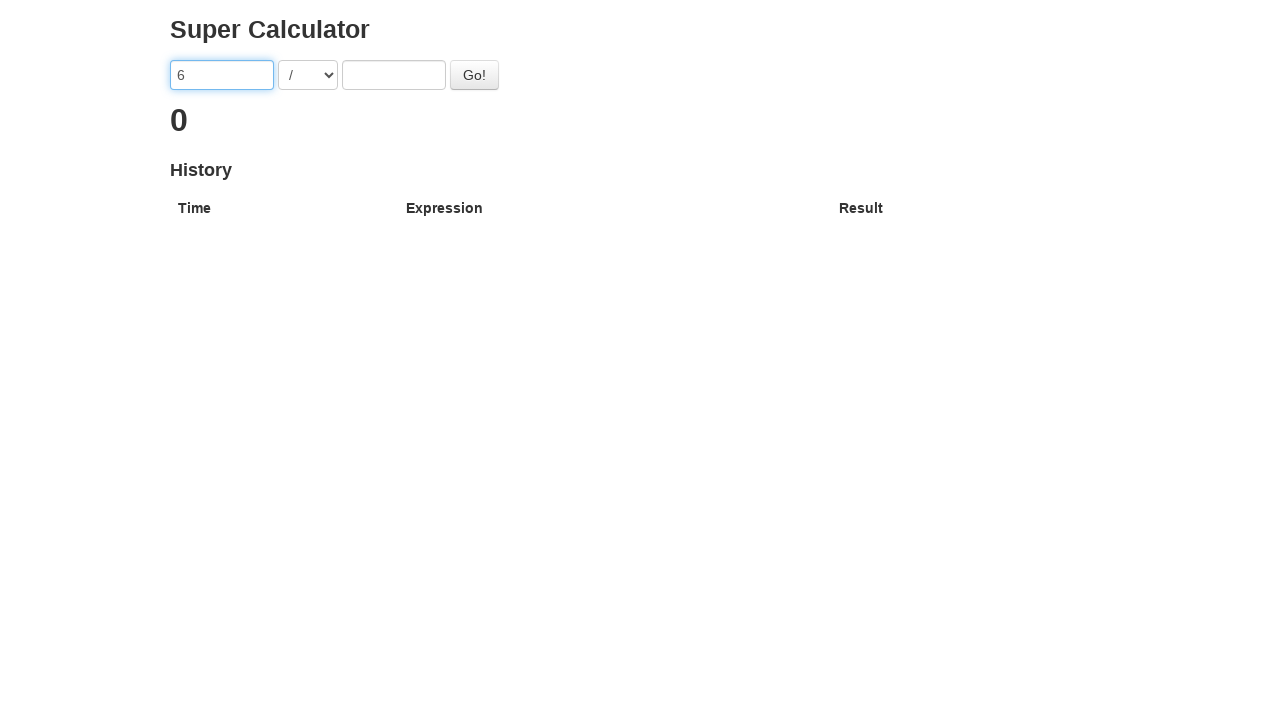

Entered second number (3) into the calculator on input[ng-model='second']
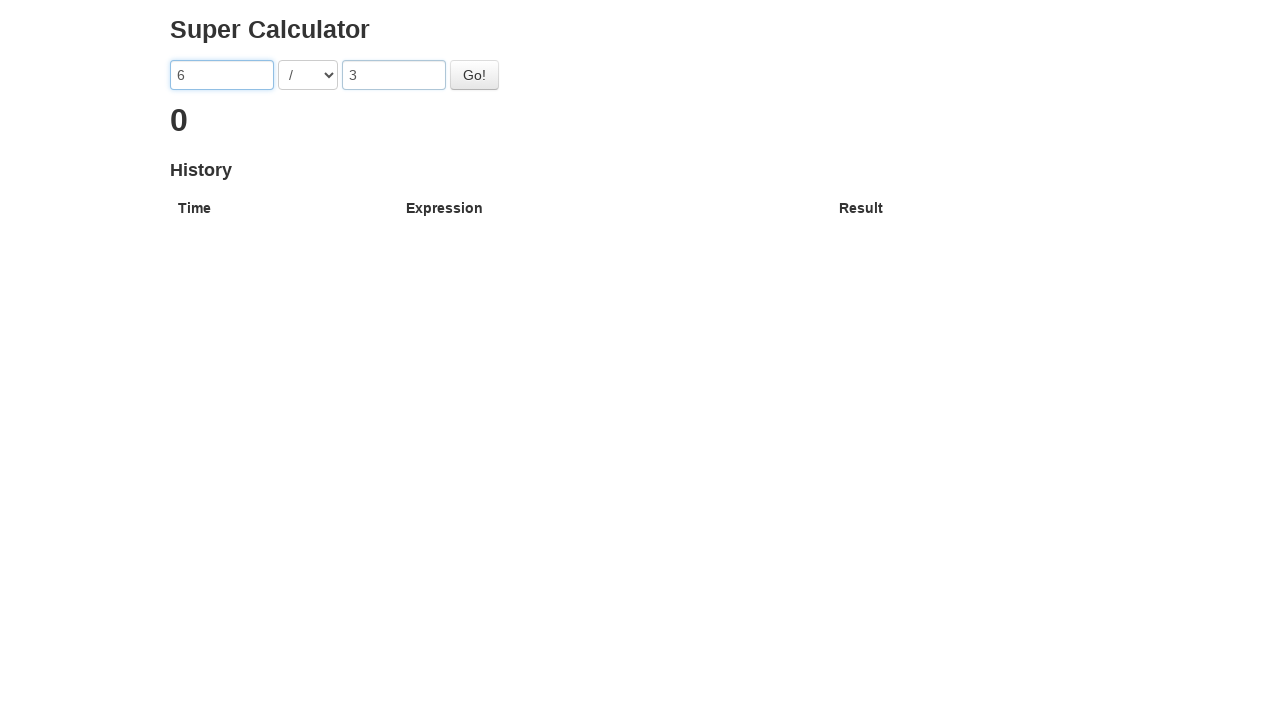

Clicked the calculate button to perform subtraction at (474, 75) on #gobutton
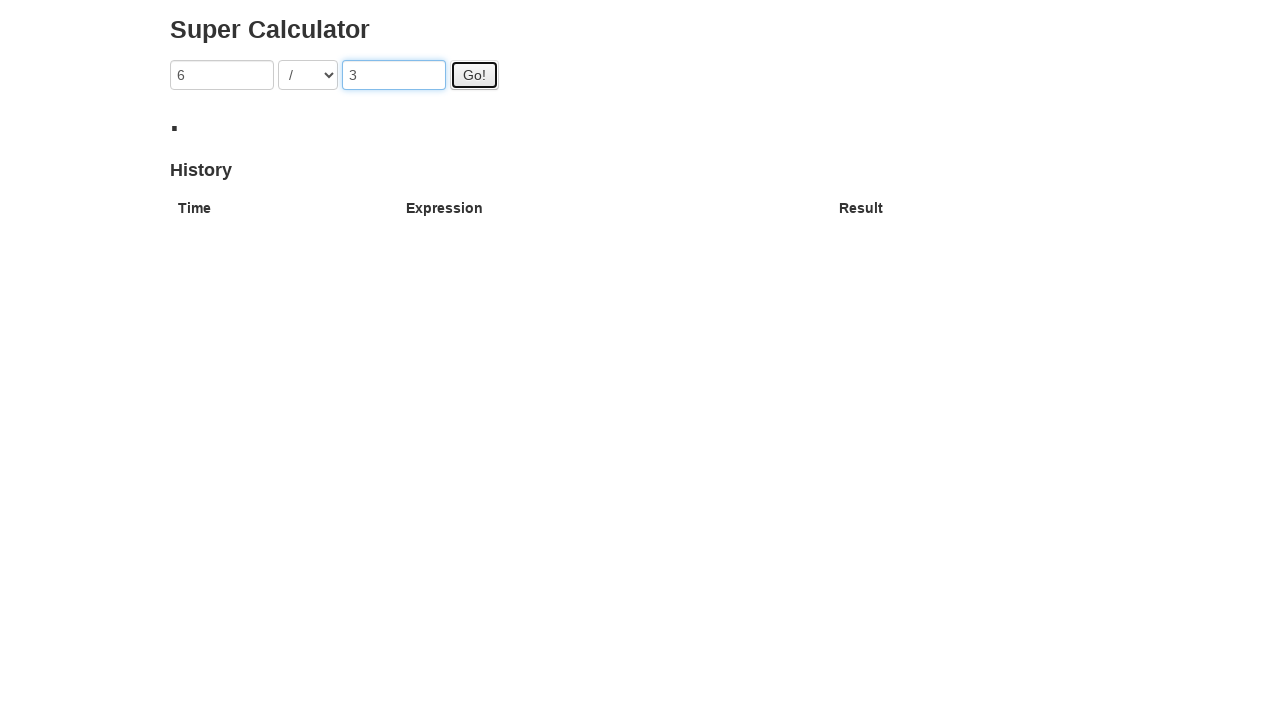

Result displayed on calculator (6 - 3 = 3)
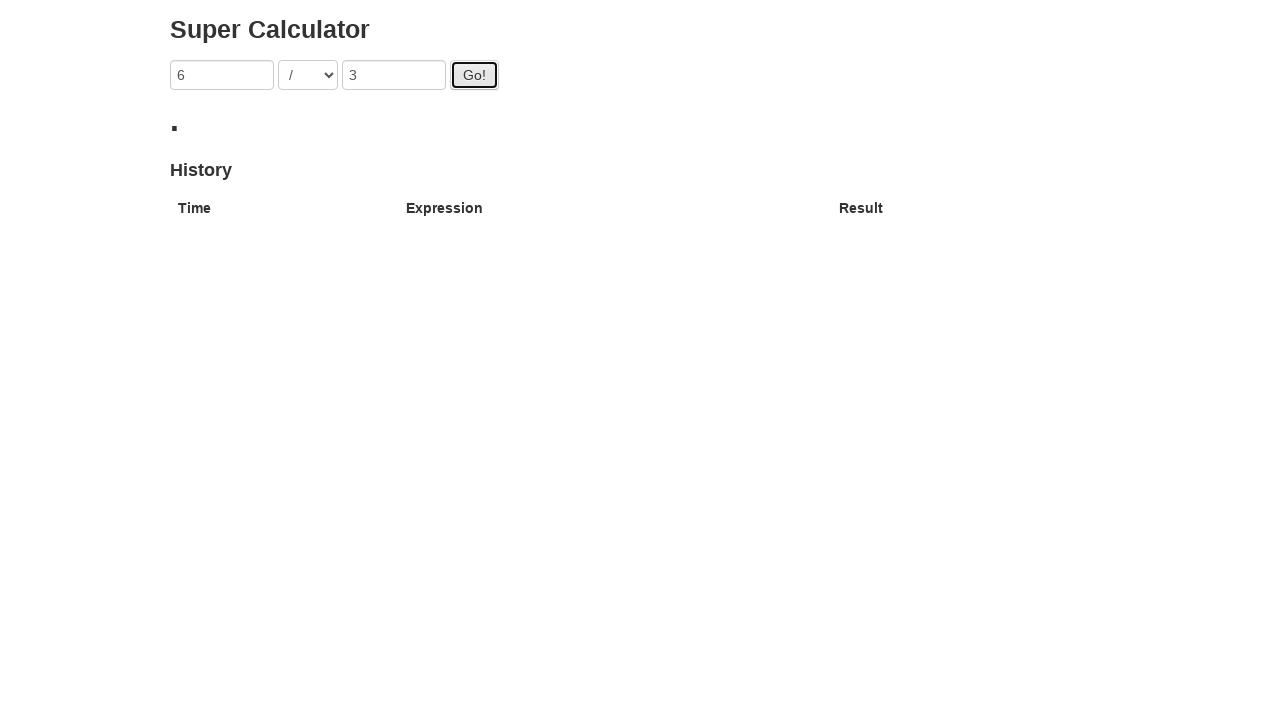

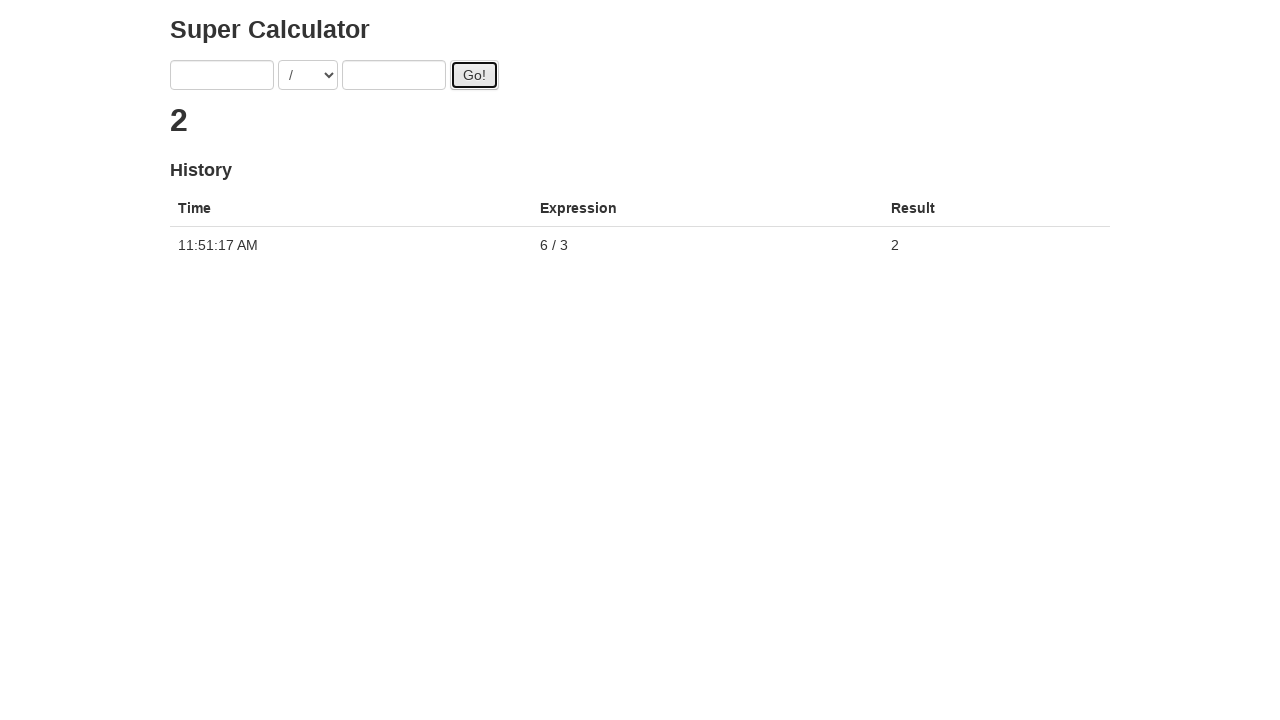